Tests scrolling functionality by scrolling down to a CYDEO link at the bottom of the page using mouse movement, then scrolling back up using Page Up key presses.

Starting URL: https://practice.cydeo.com/

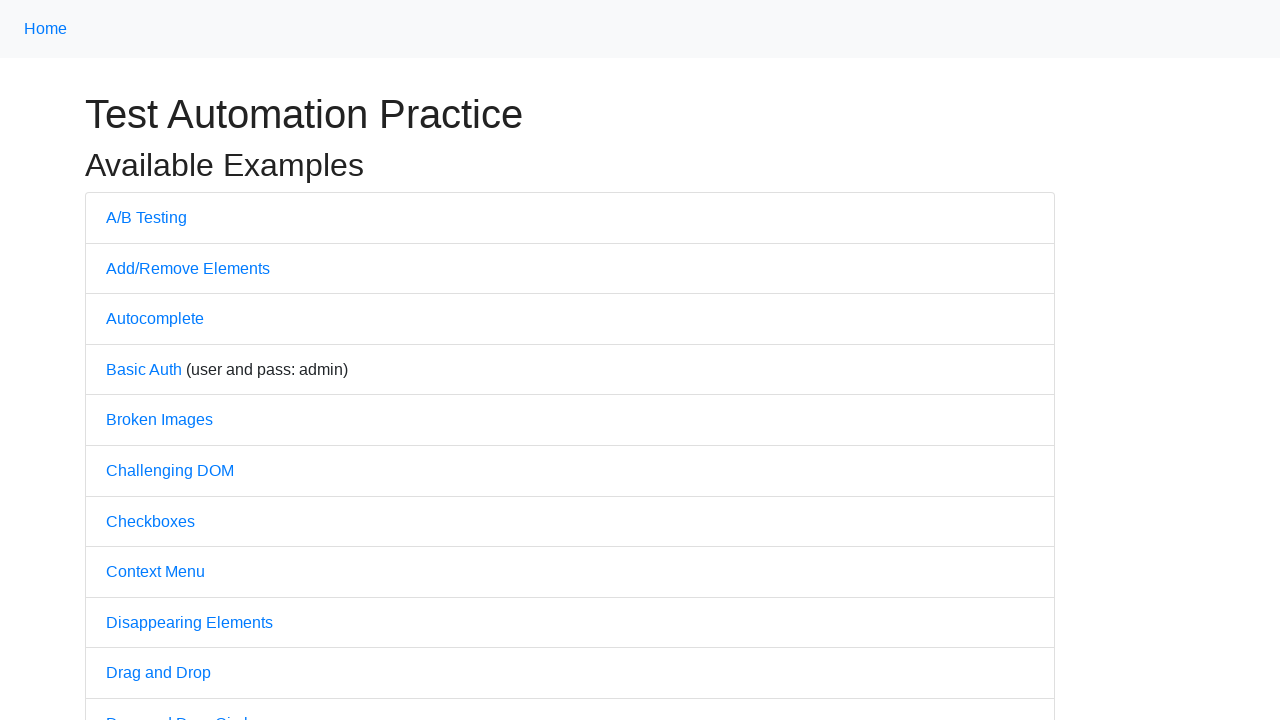

Located CYDEO link element
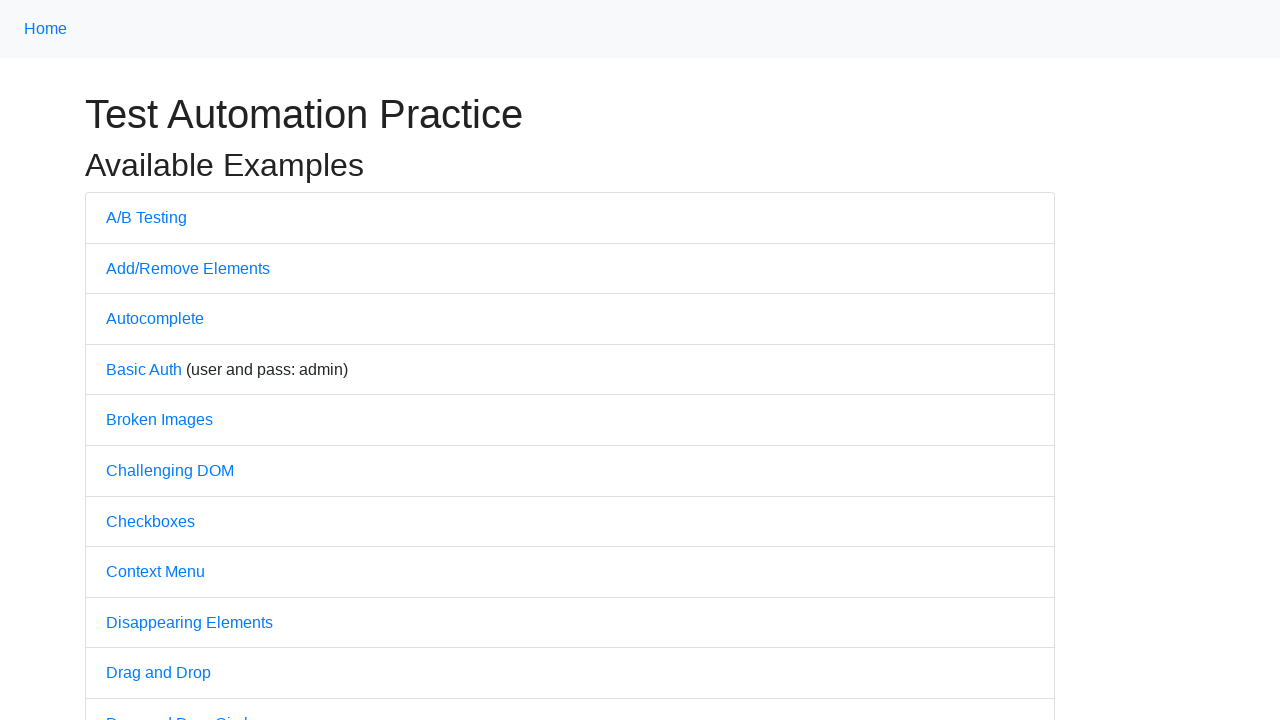

Scrolled down to CYDEO link at bottom of page
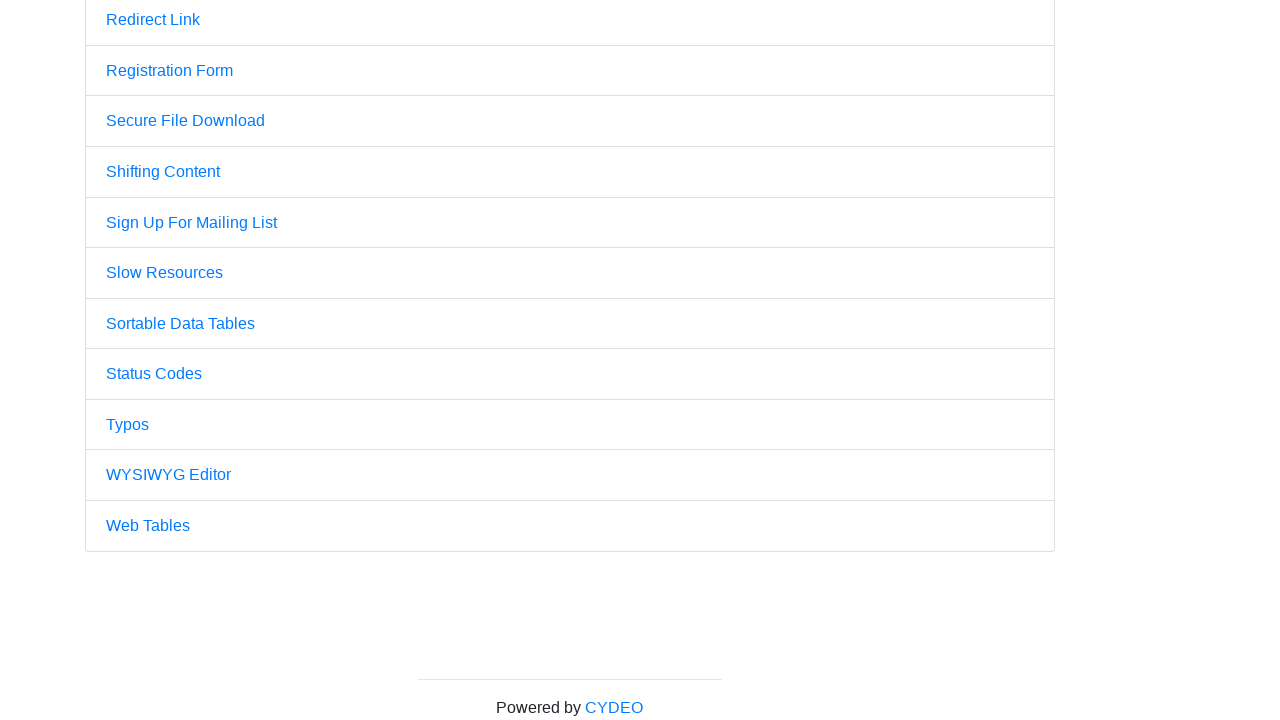

Pressed Page Up key to scroll back up
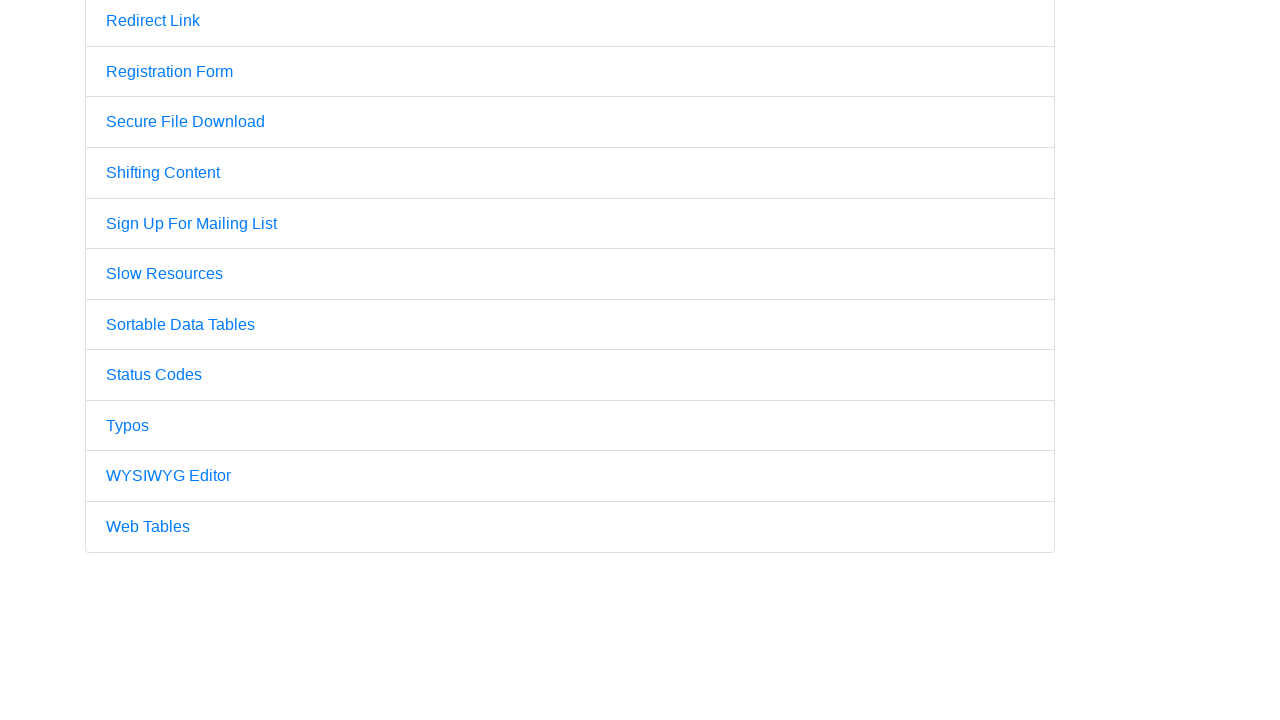

Pressed Page Up key again to continue scrolling up
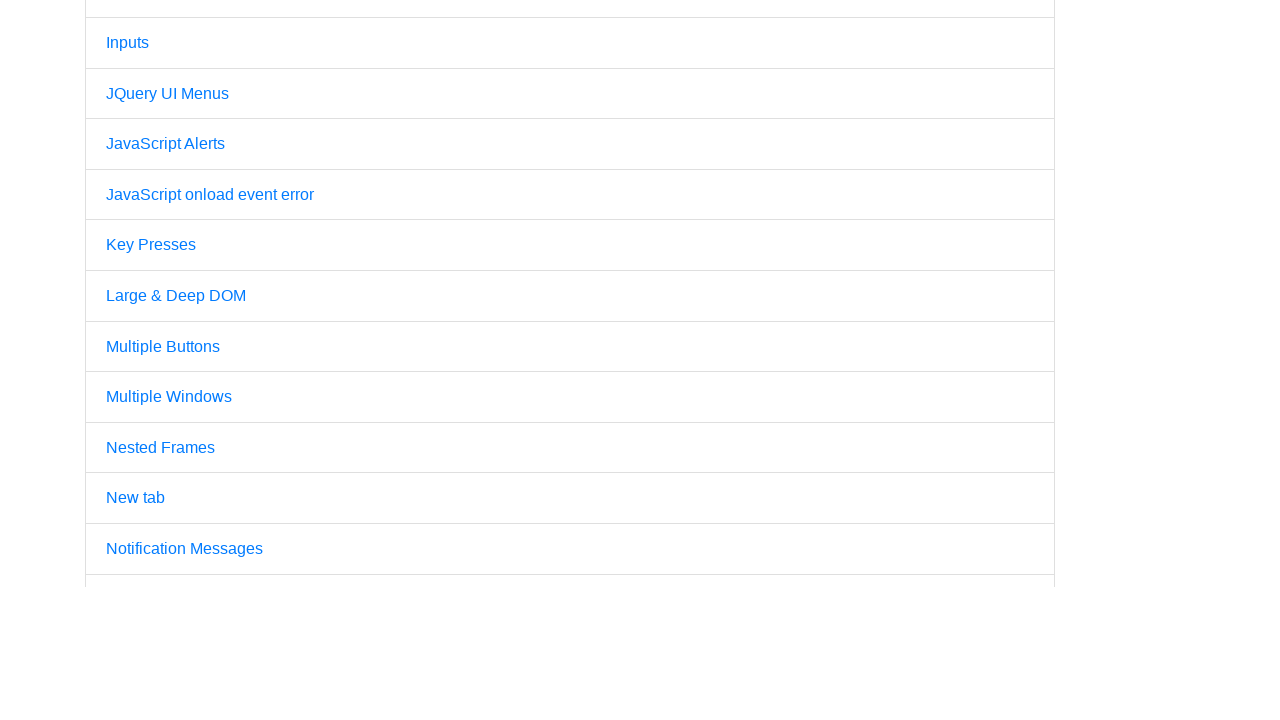

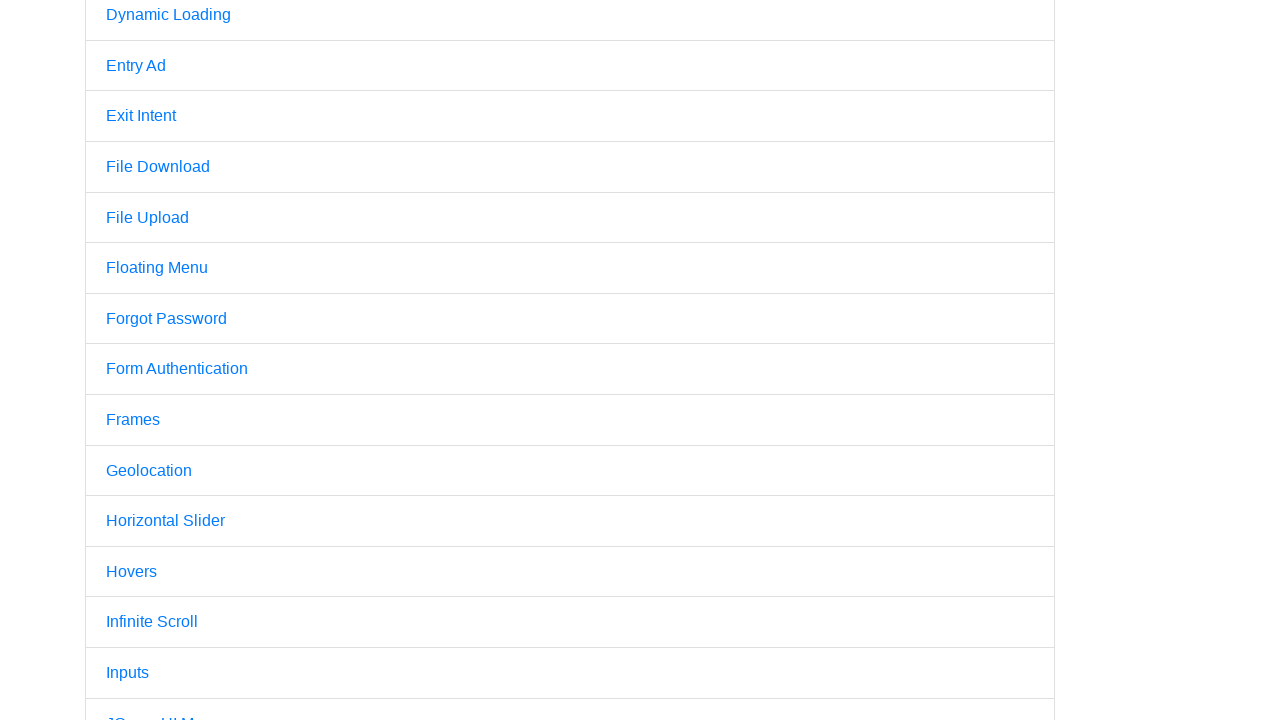